Tests mouse hover functionality by hovering over a user avatar image to reveal hidden content

Starting URL: https://the-internet.herokuapp.com/hovers

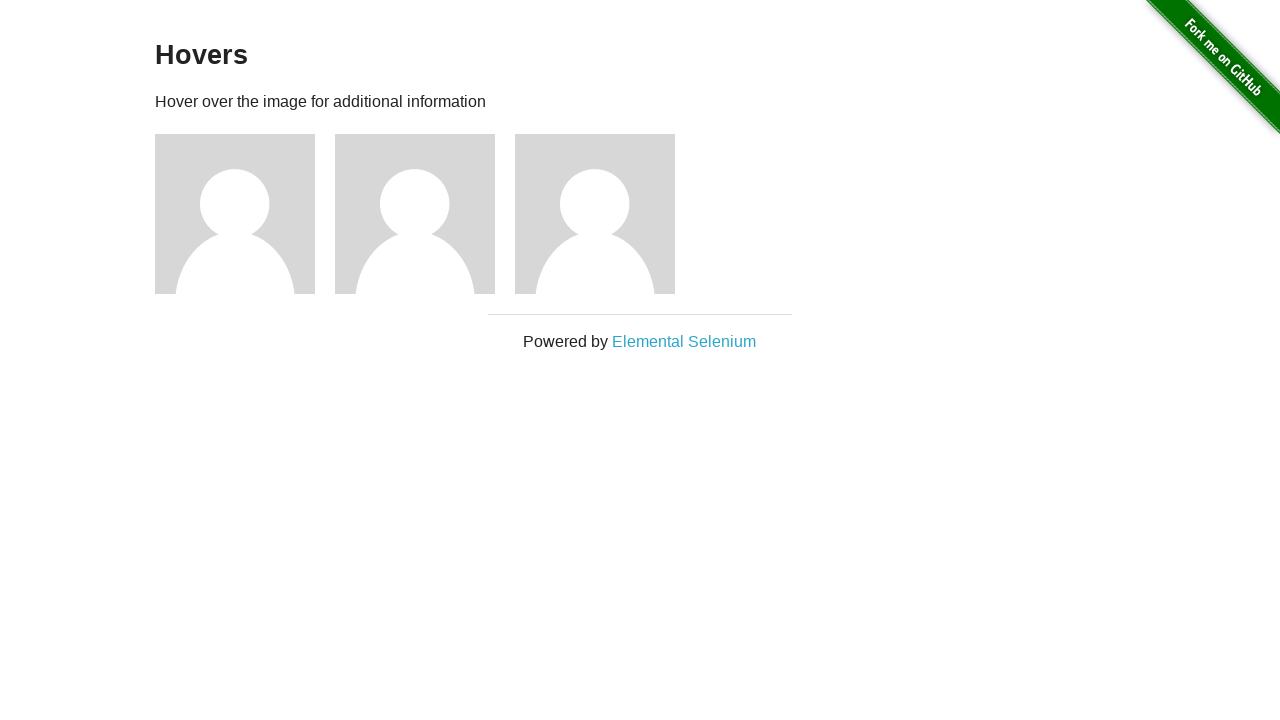

Located the first user avatar image
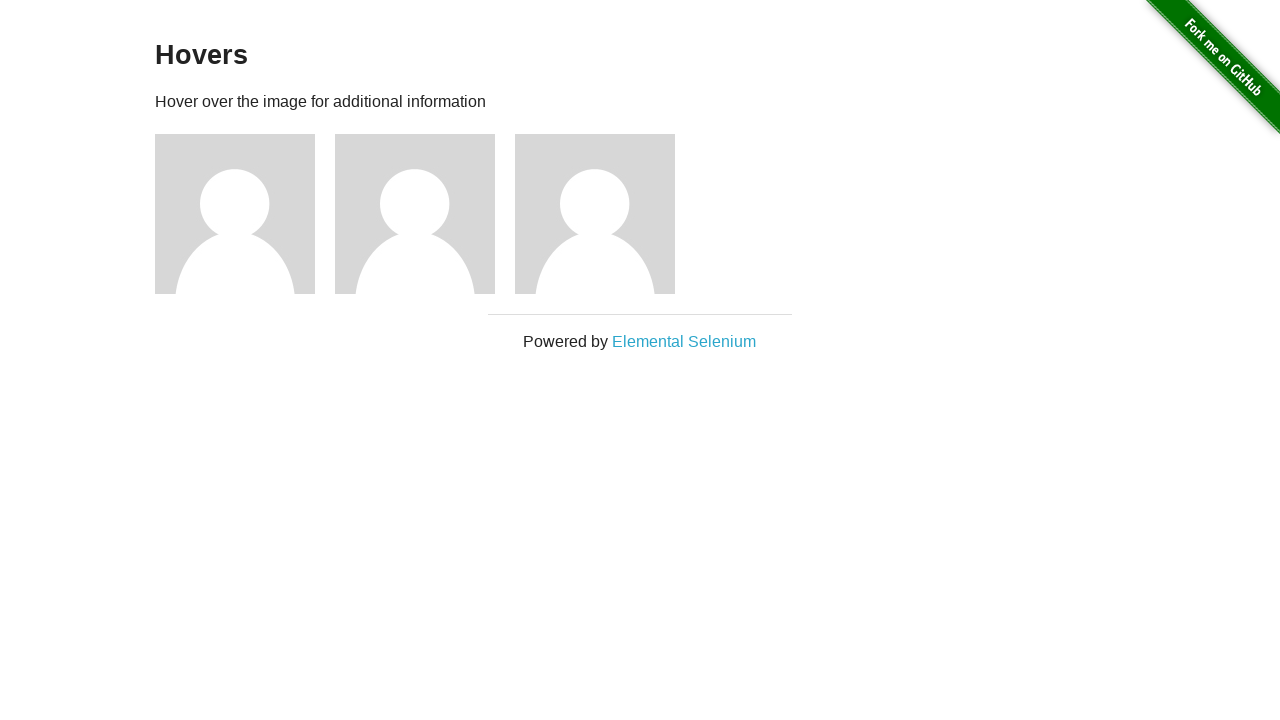

Hovered over the user avatar image to reveal hidden content at (235, 214) on img[alt='User Avatar'] >> nth=0
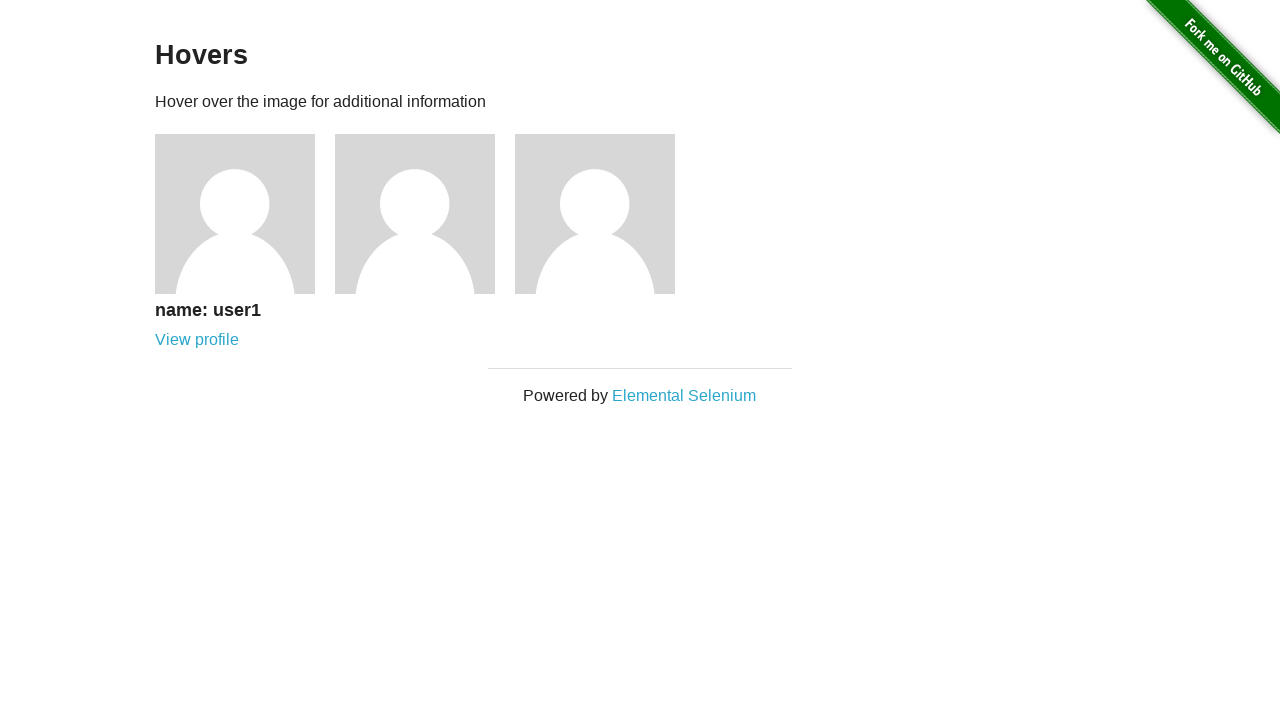

Hidden content appeared after hovering over avatar
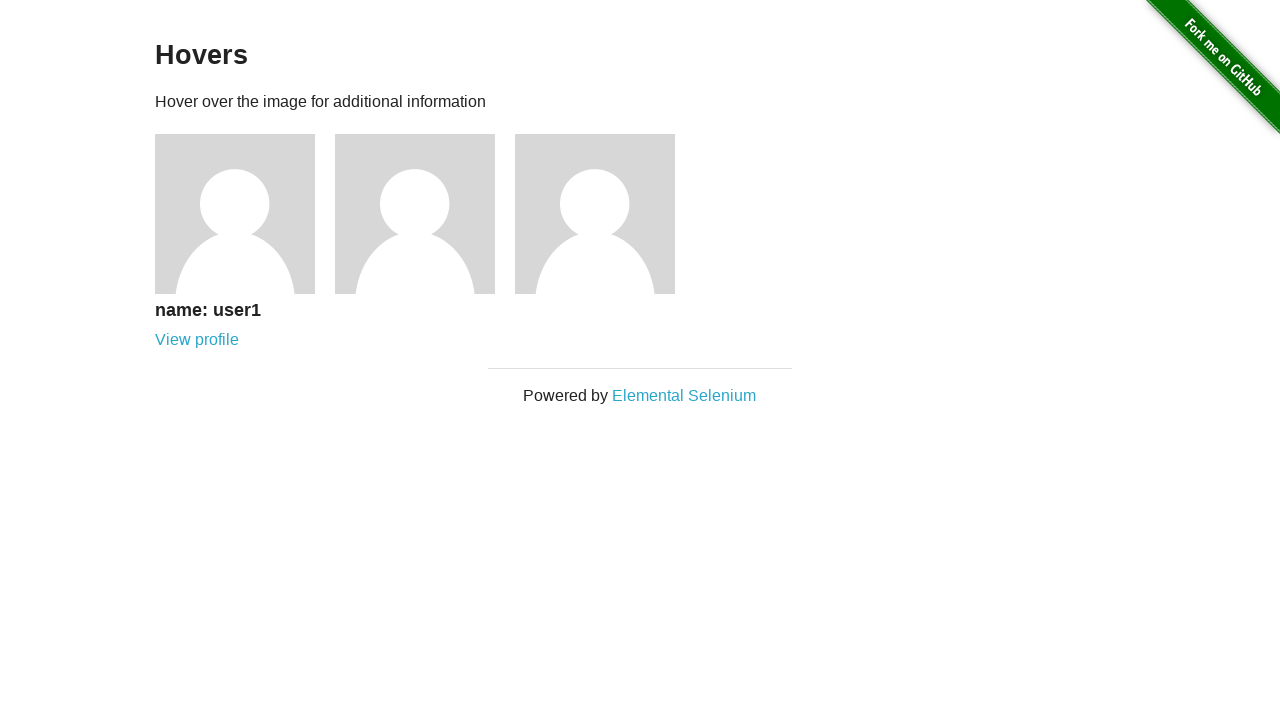

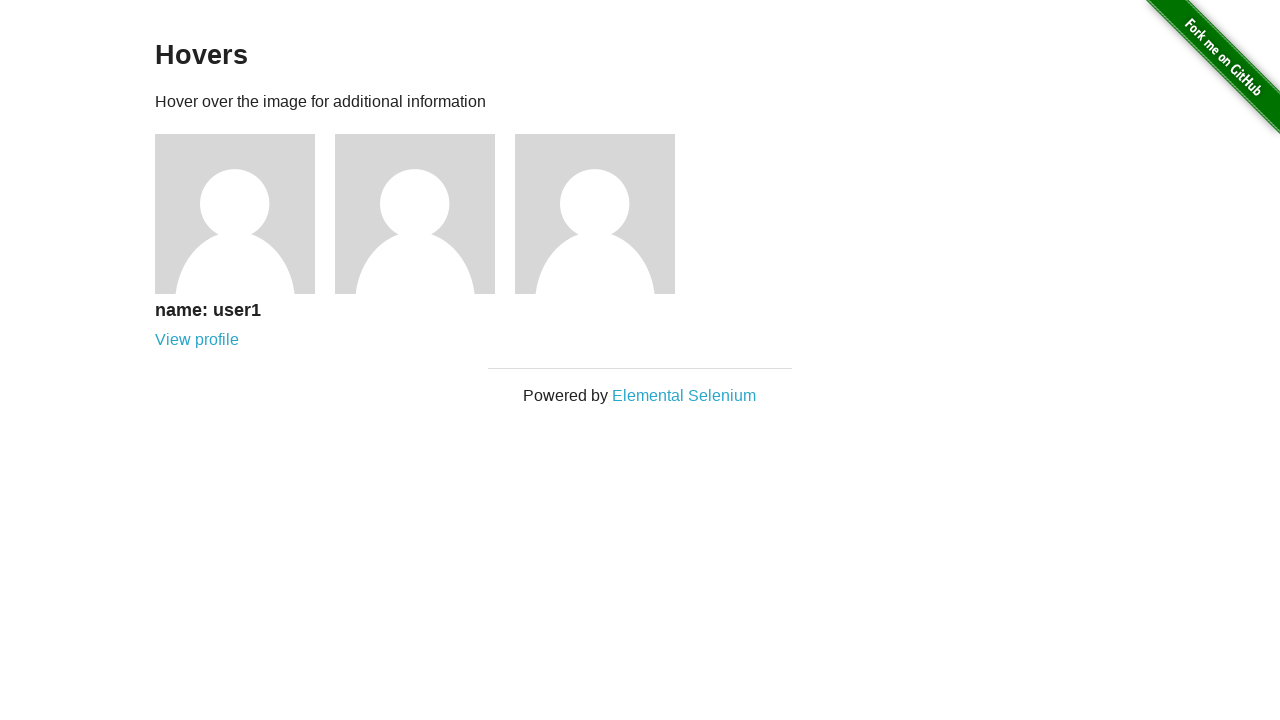